Tests dynamic loading with a longer timeout by clicking a start button, waiting for loading indicator to disappear, and verifying the result text is "Hello World!"

Starting URL: https://automationfc.github.io/dynamic-loading/

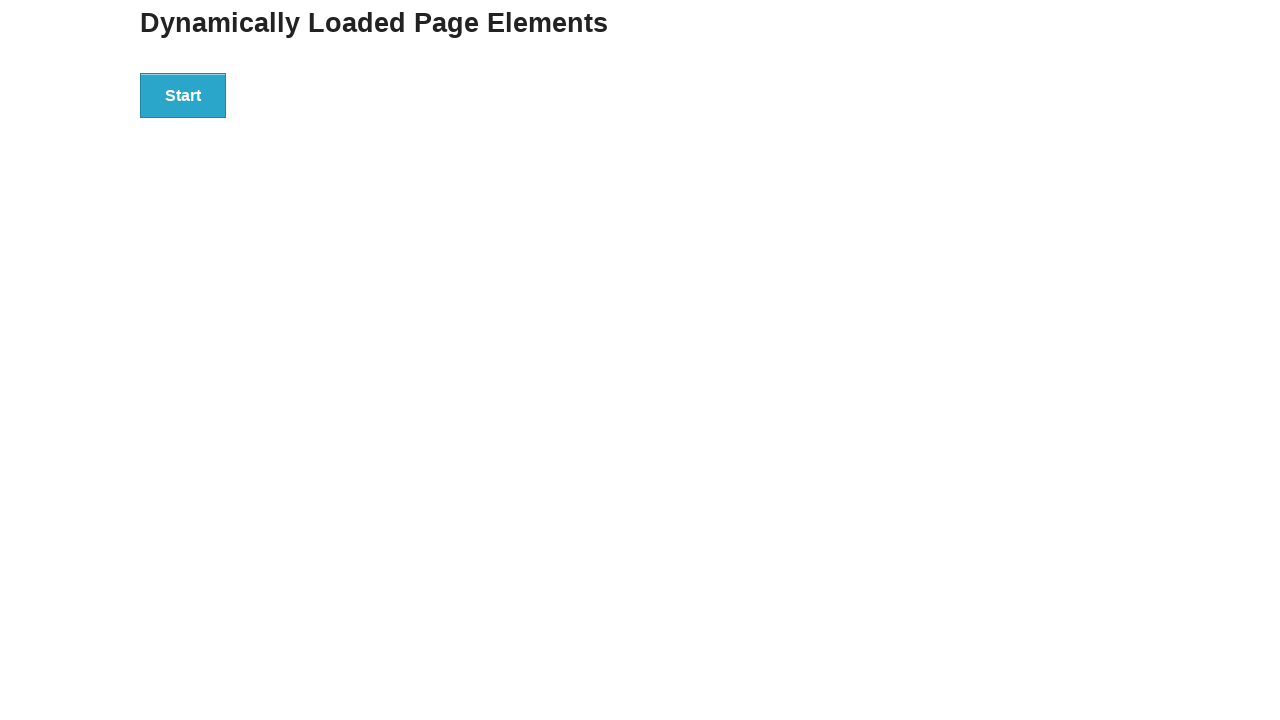

Clicked the start button to trigger dynamic loading at (183, 95) on div#start > button
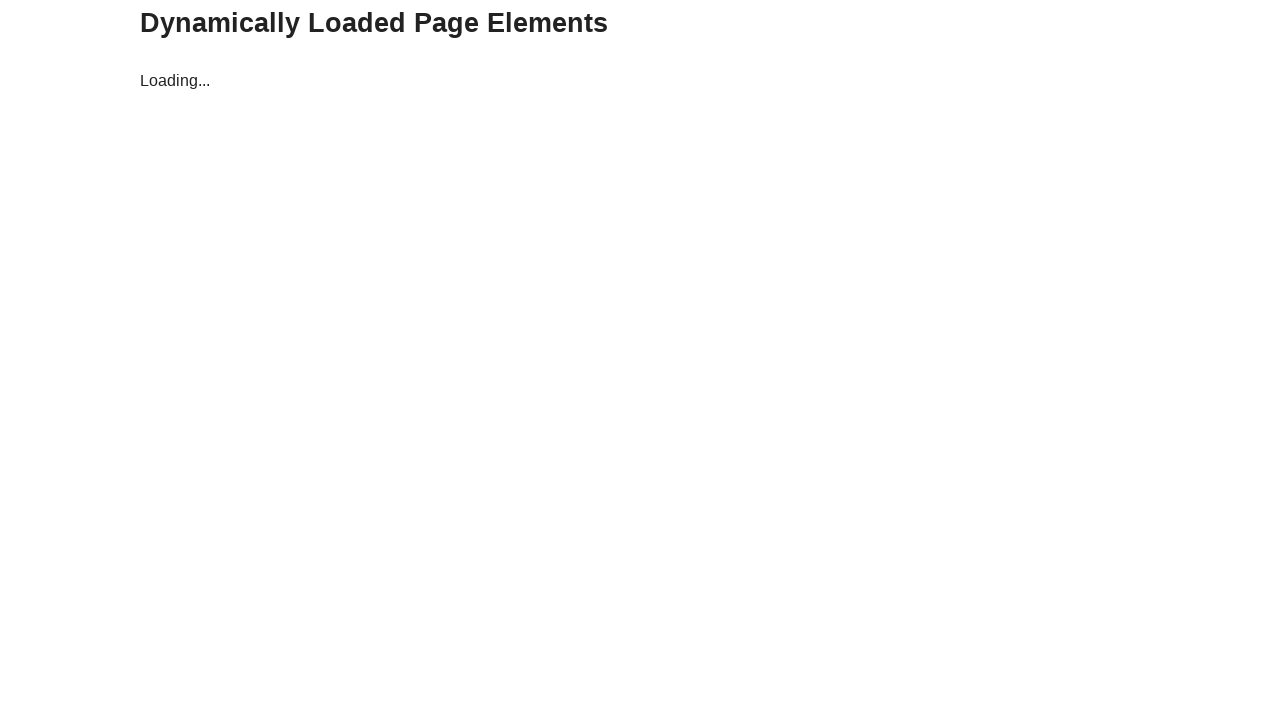

Loading indicator disappeared after waiting
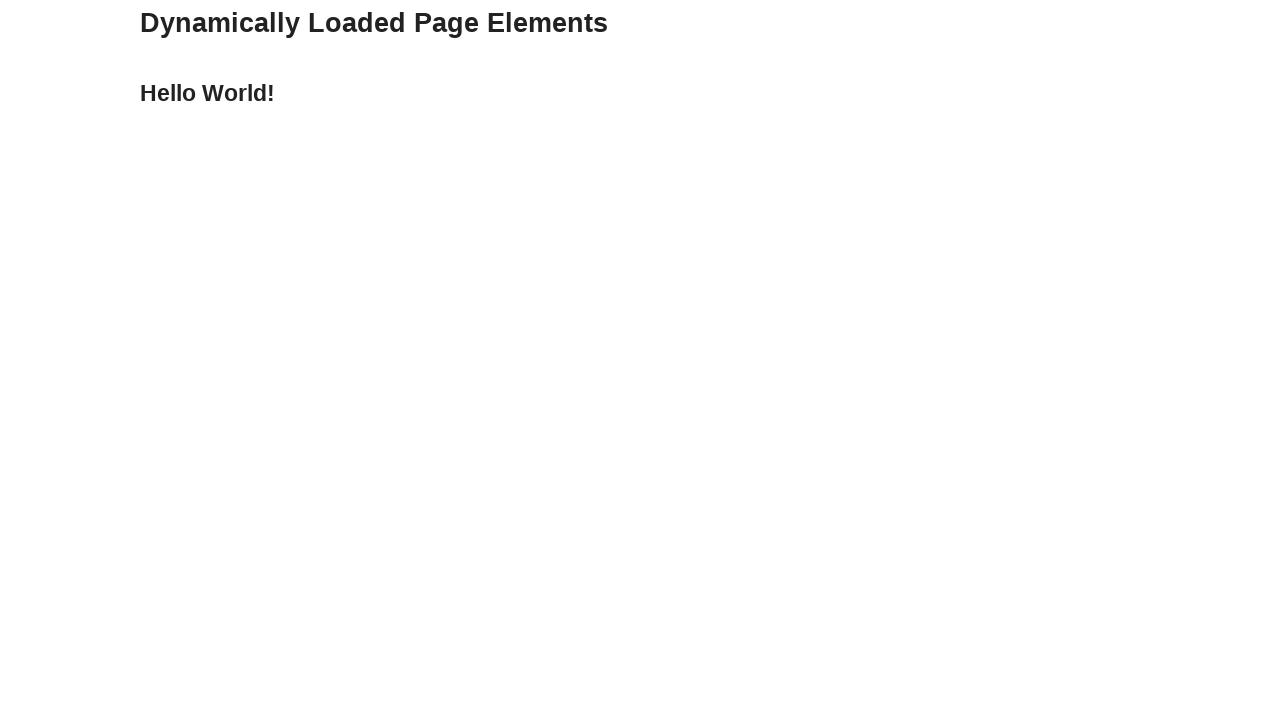

Verified result text is 'Hello World!'
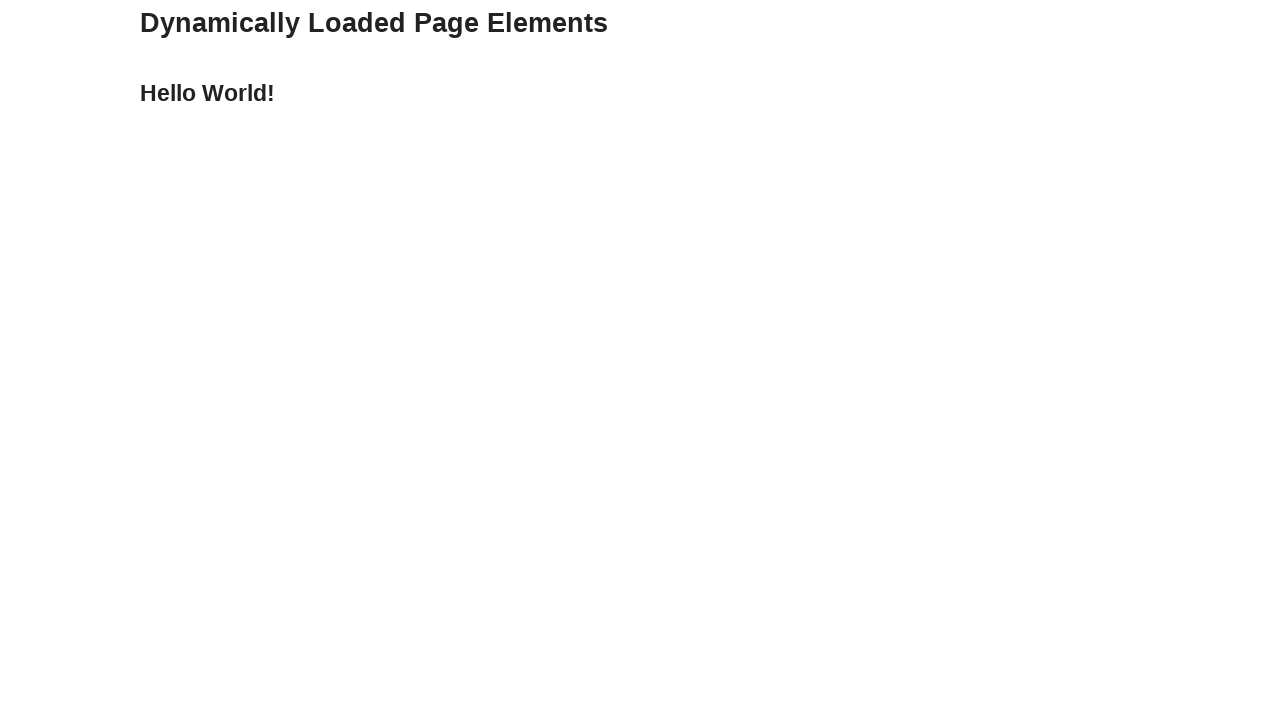

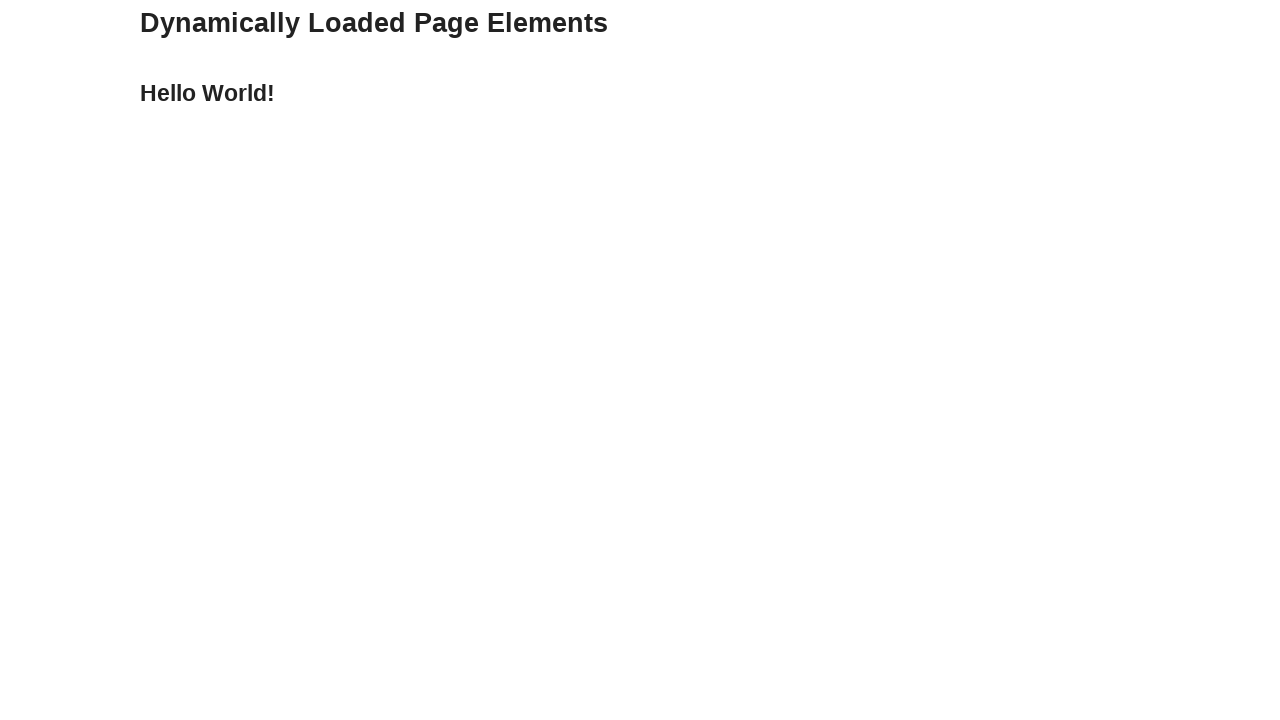